Navigates to Products page, verifies all products are displayed, then clicks on first product to view details including name, category, price, availability, condition and brand

Starting URL: https://automationexercise.com/

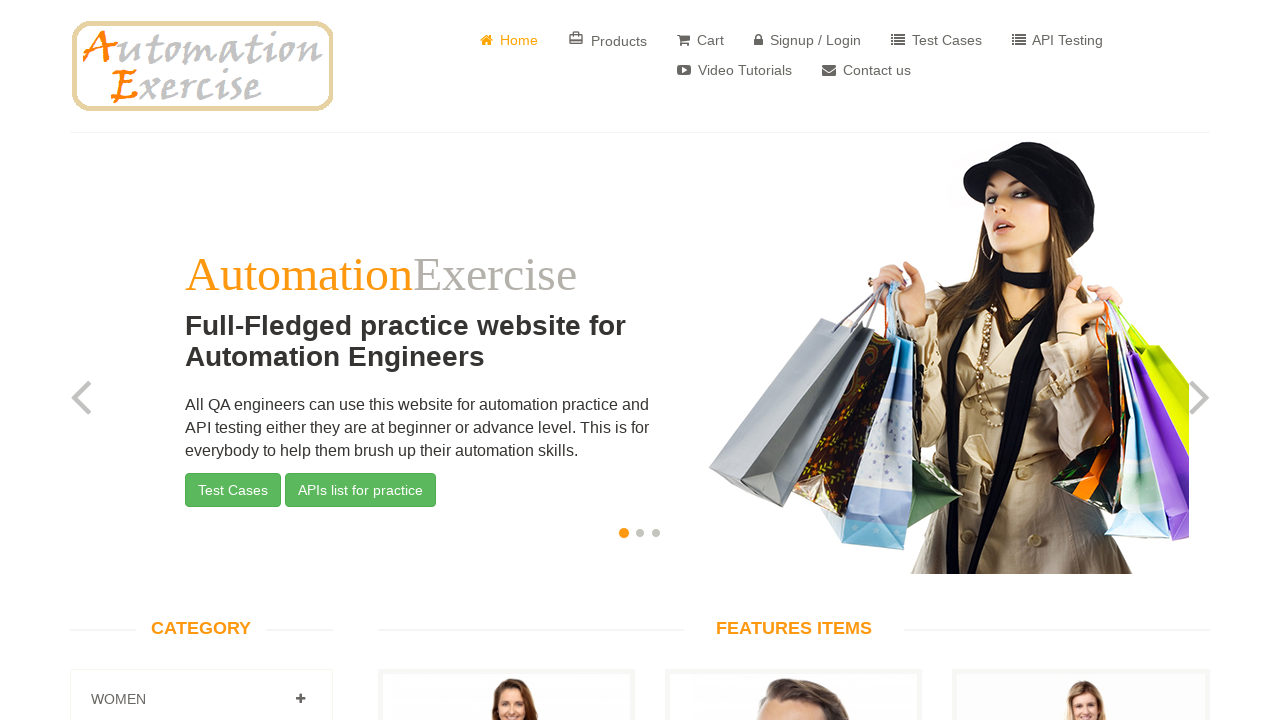

Clicked on Products link at (608, 40) on internal:role=link[name=" Products"i]
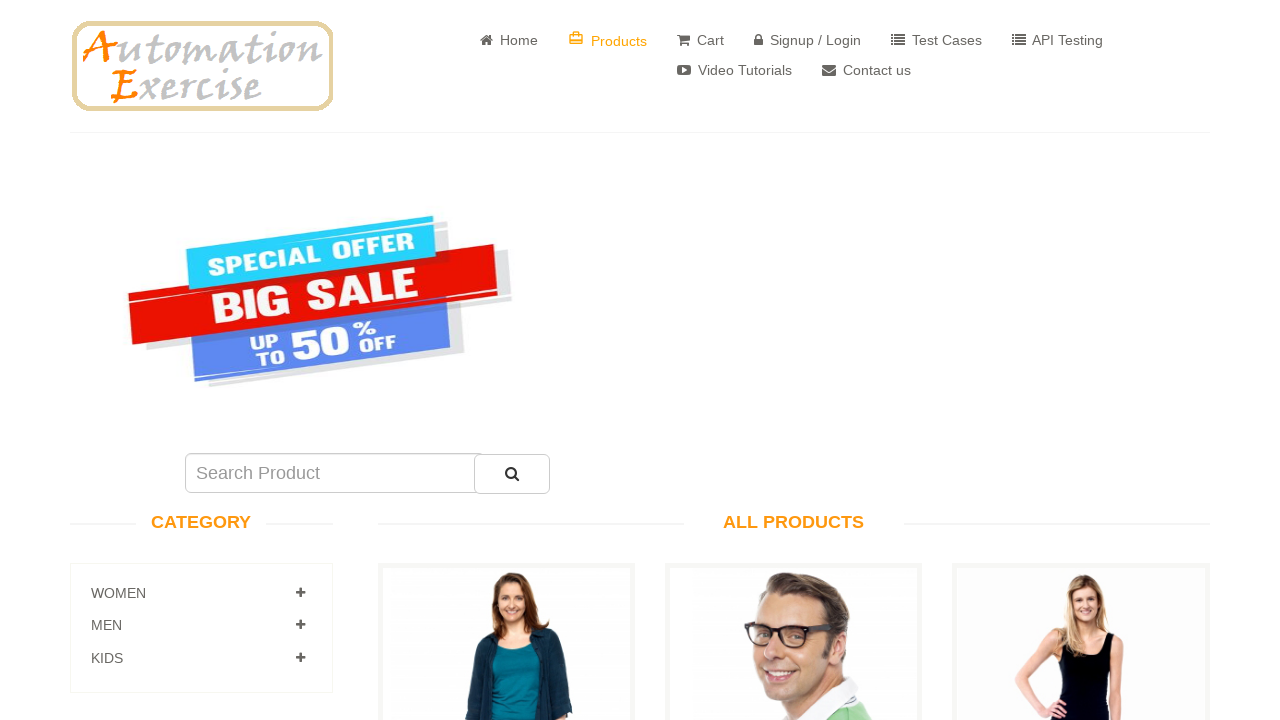

Products page loaded successfully
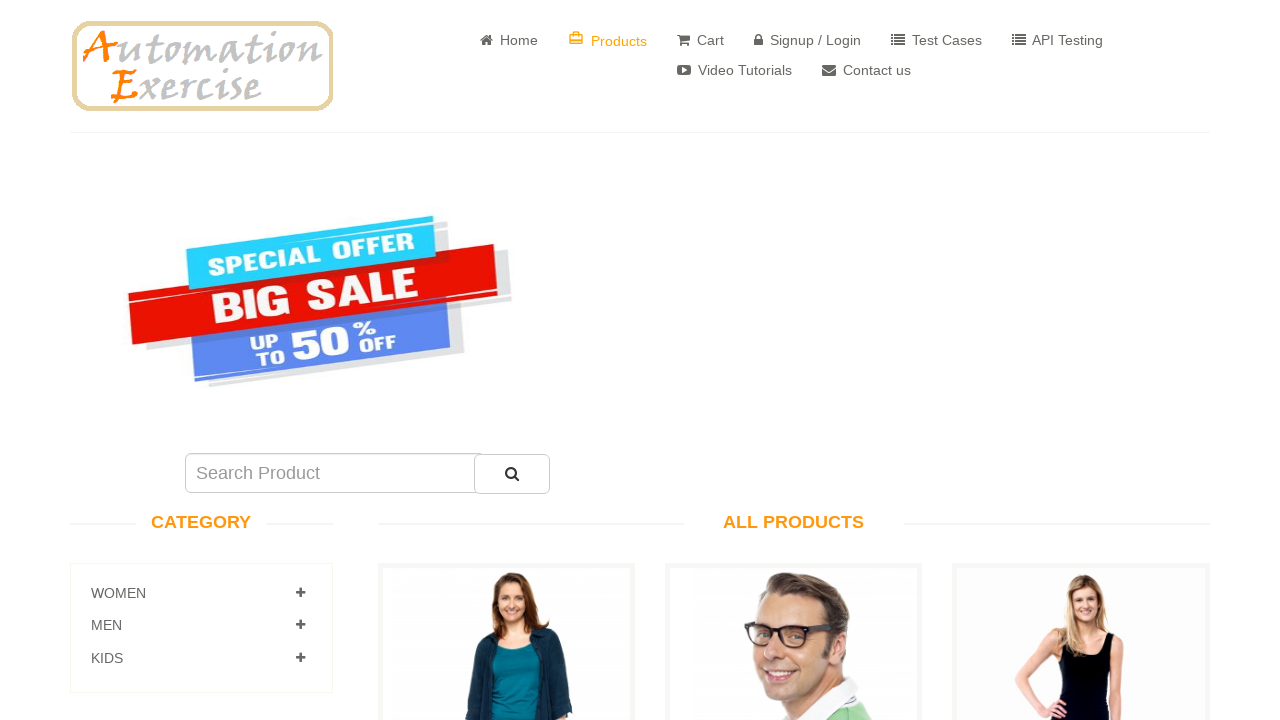

Product list verified - all products displayed
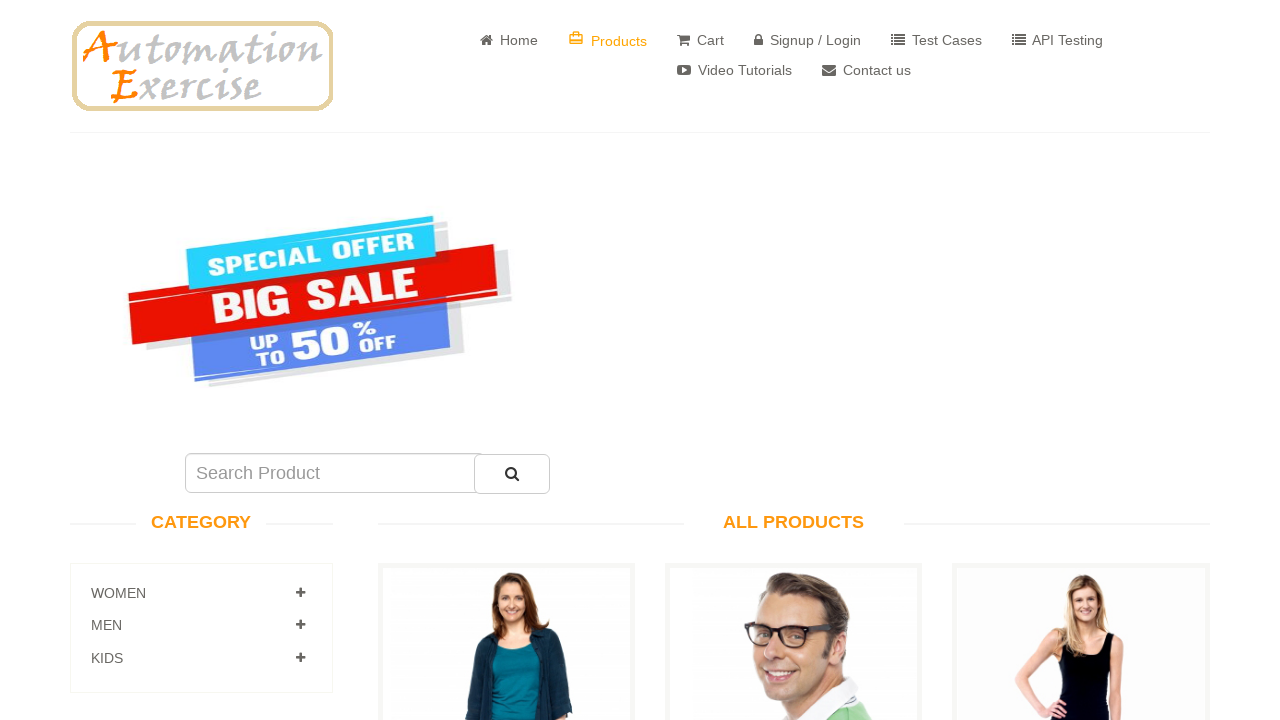

Clicked on first product's View Product link at (506, 361) on .product-image-wrapper >> nth=0 >> text=View Product
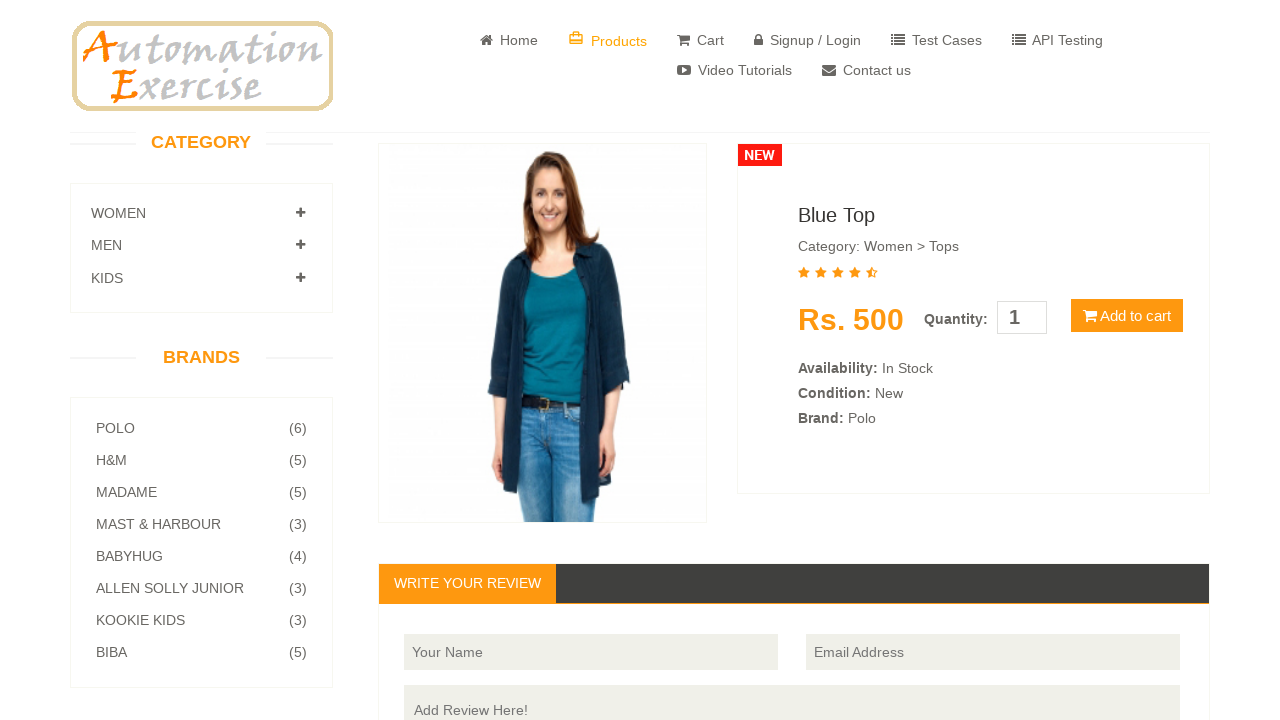

Product details page loaded - product name, category, price, availability, condition and brand visible
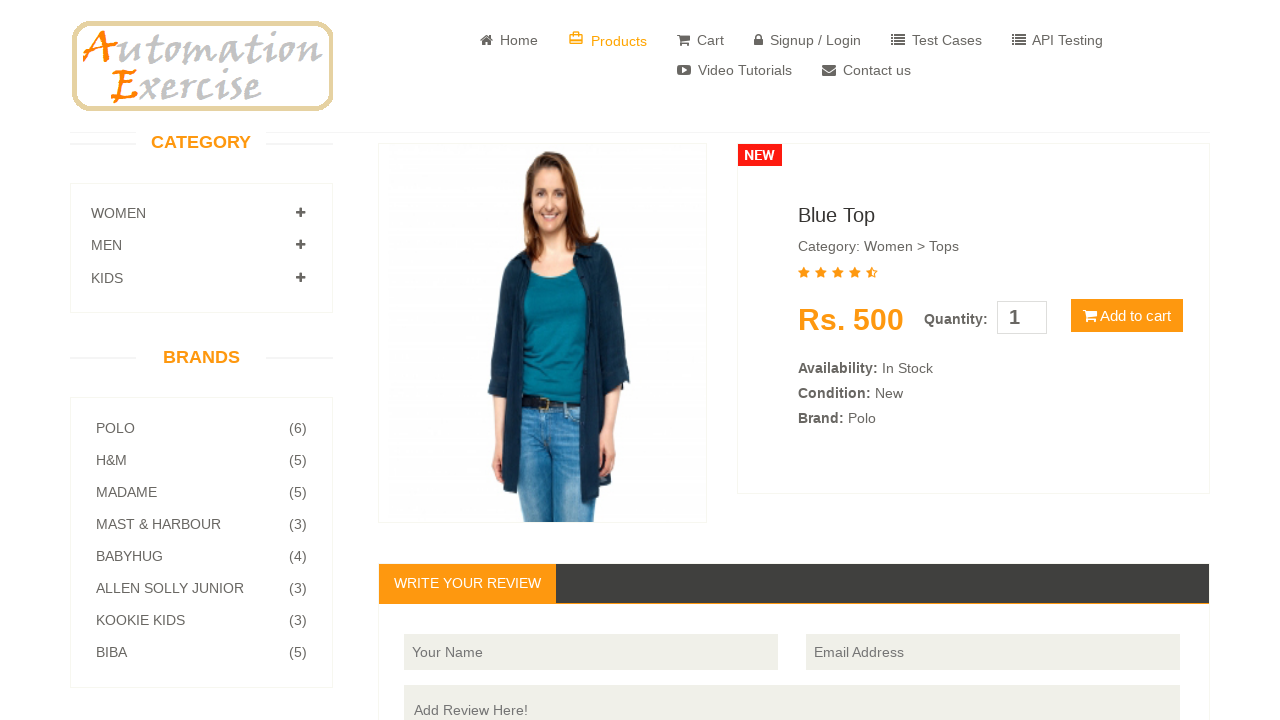

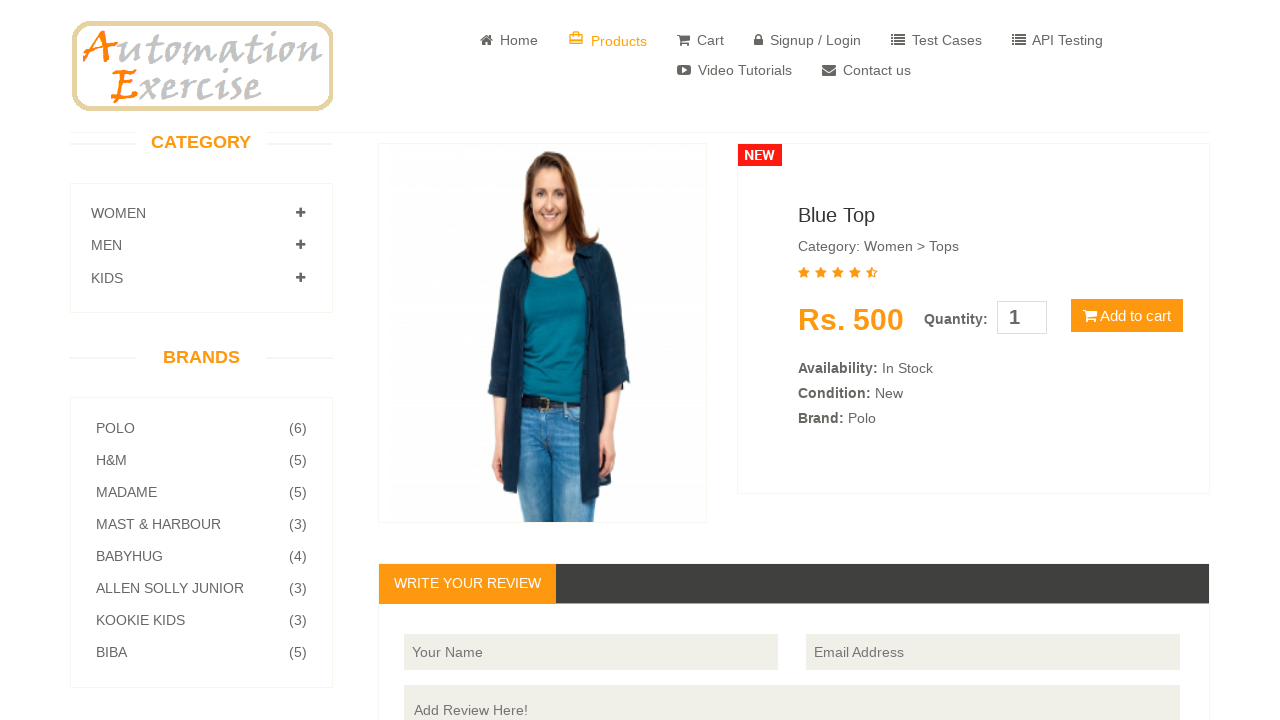